Tests DOM mutation detection by changing an image's src attribute via JavaScript and verifying the change was applied correctly.

Starting URL: https://bonigarcia.dev/selenium-webdriver-java/

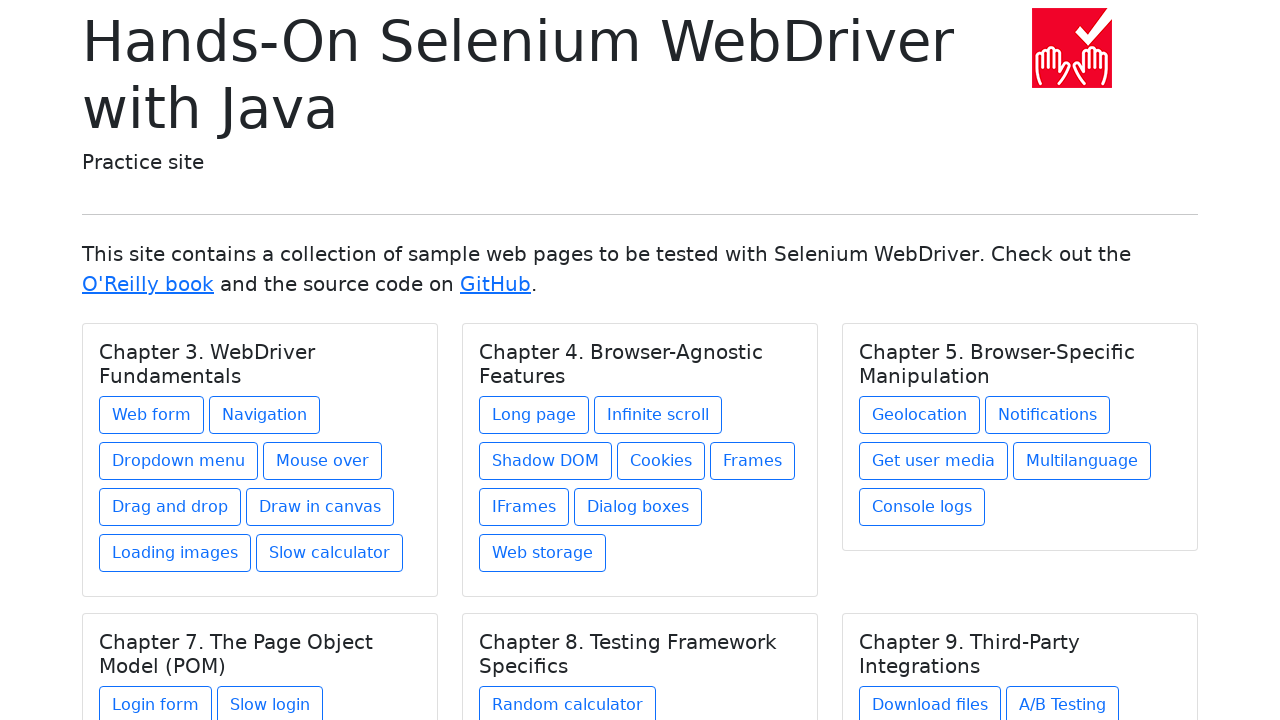

Waited for image element to load
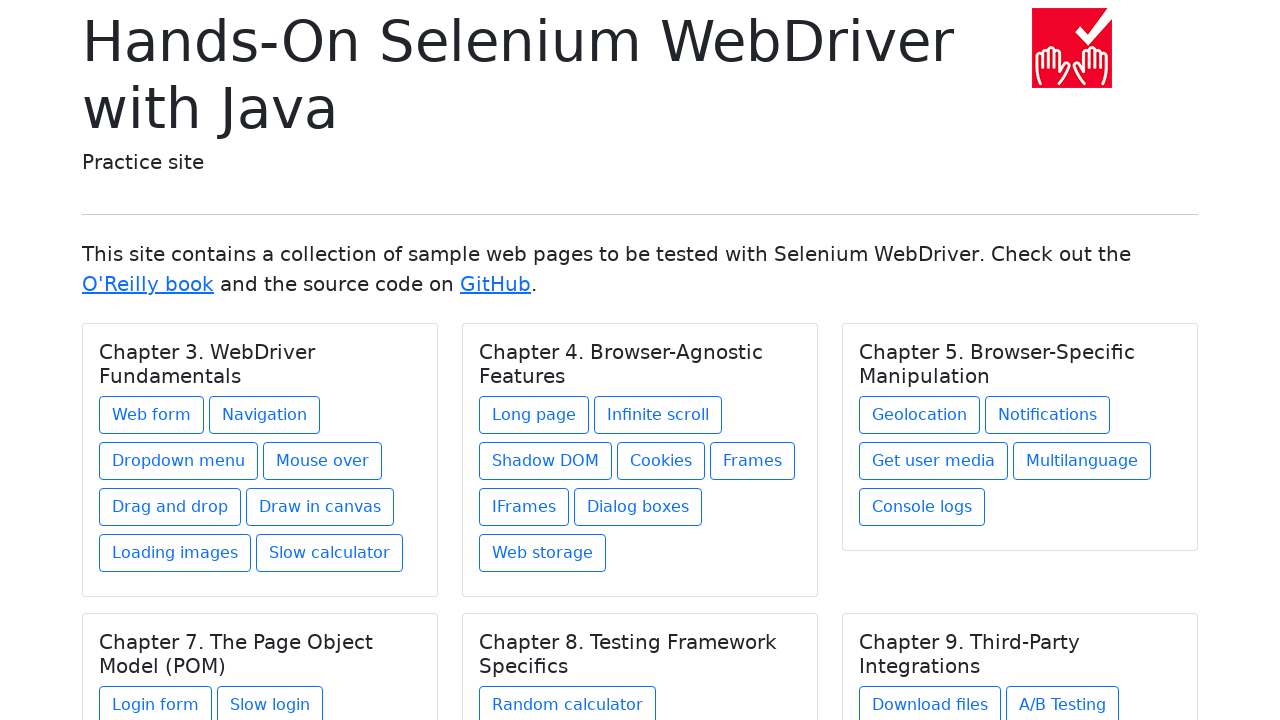

Located first image element on page
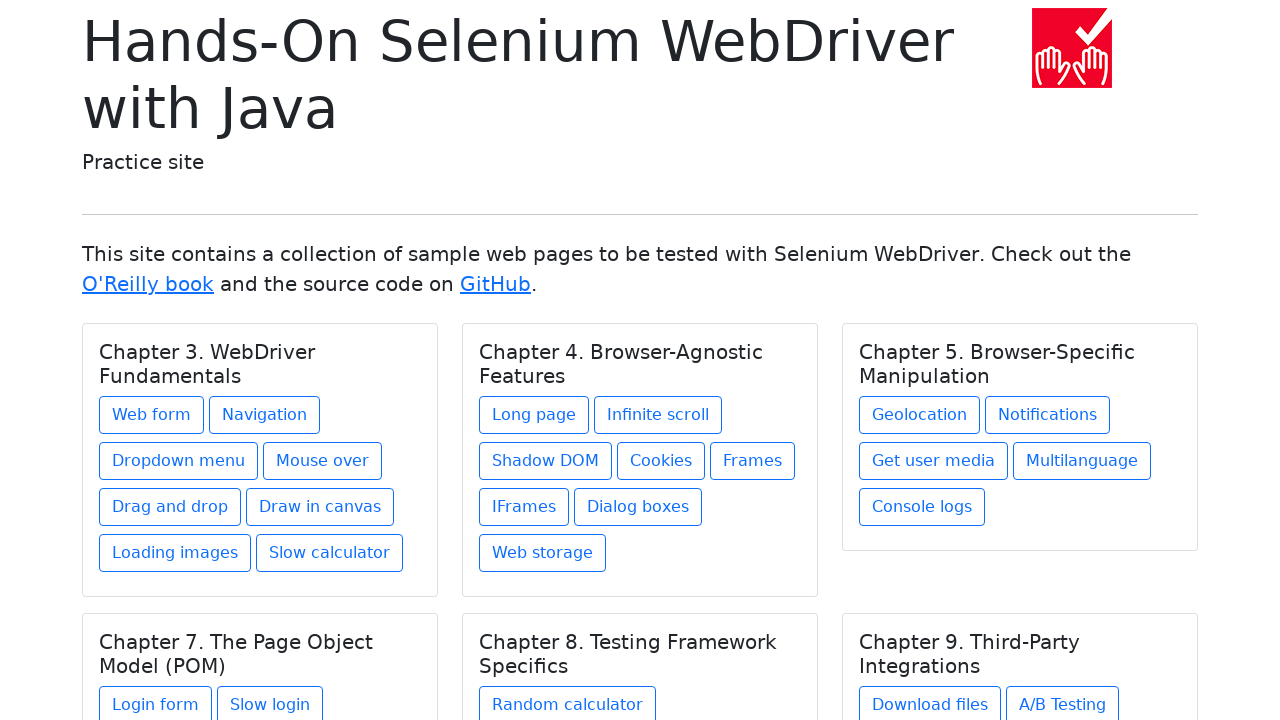

Defined new image source path: img/award.png
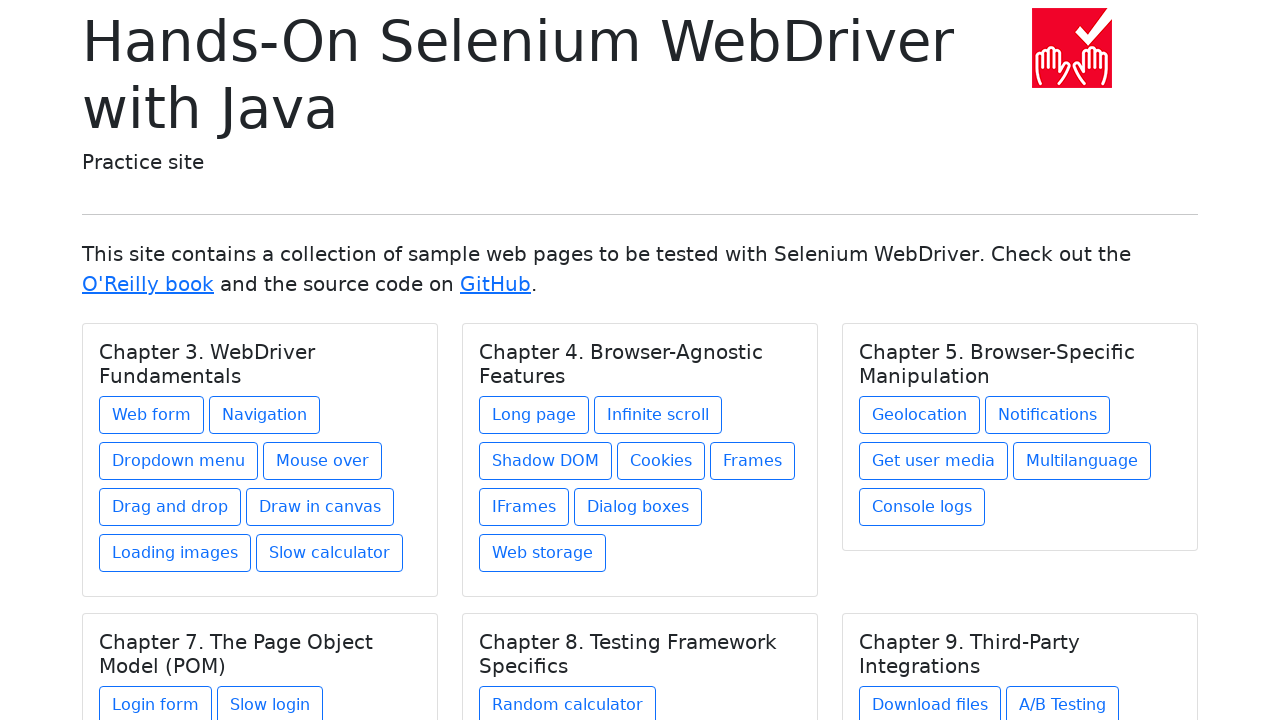

Executed JavaScript to change image src attribute to img/award.png
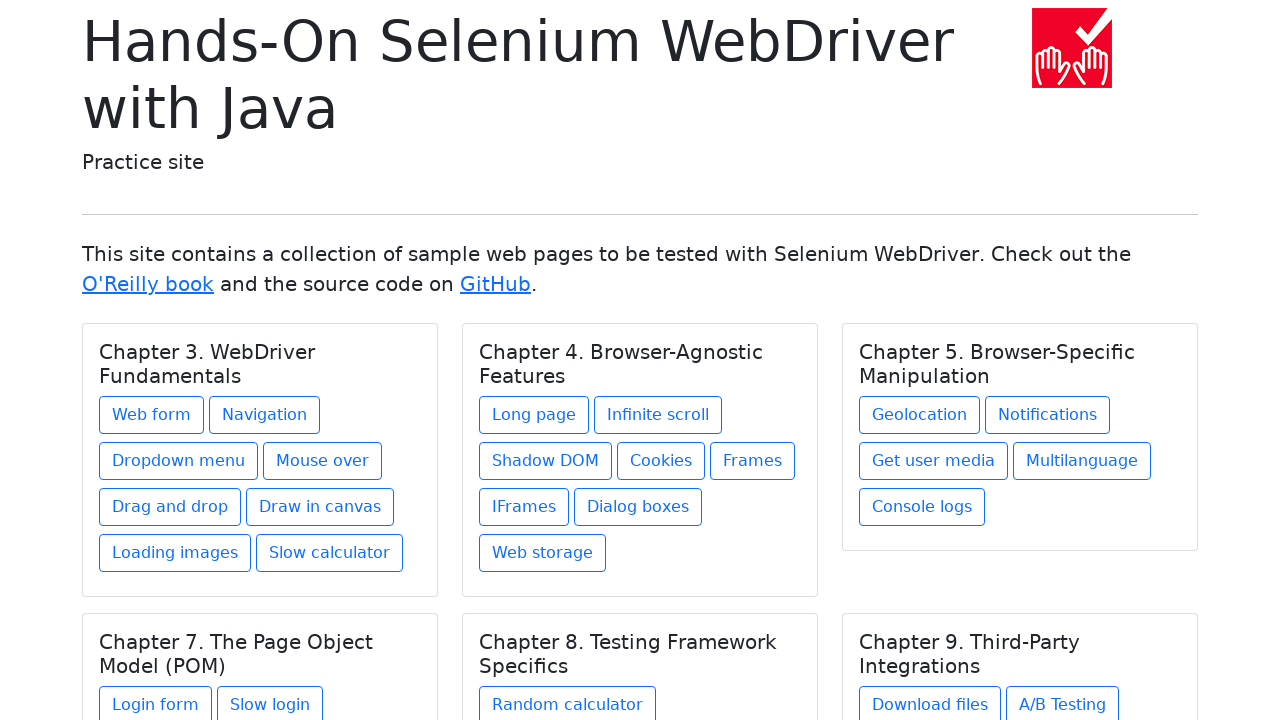

Waited 500ms for DOM mutation to complete
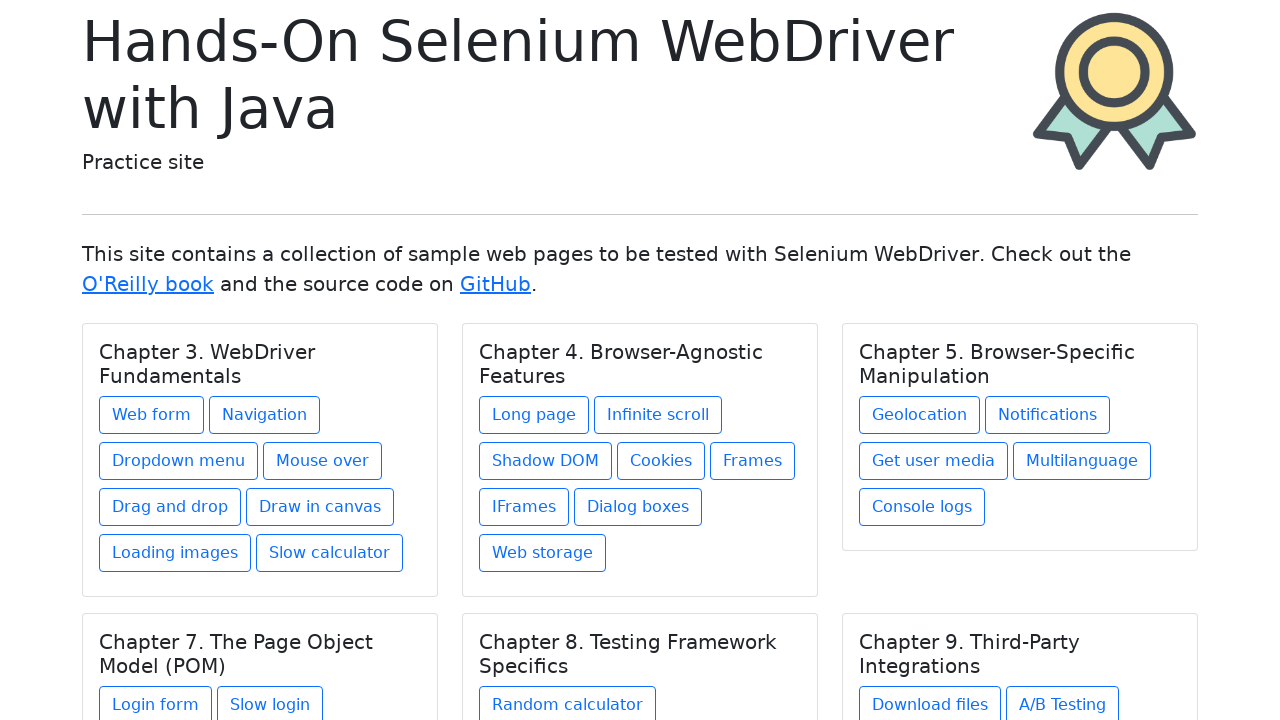

Retrieved image src attribute: img/award.png
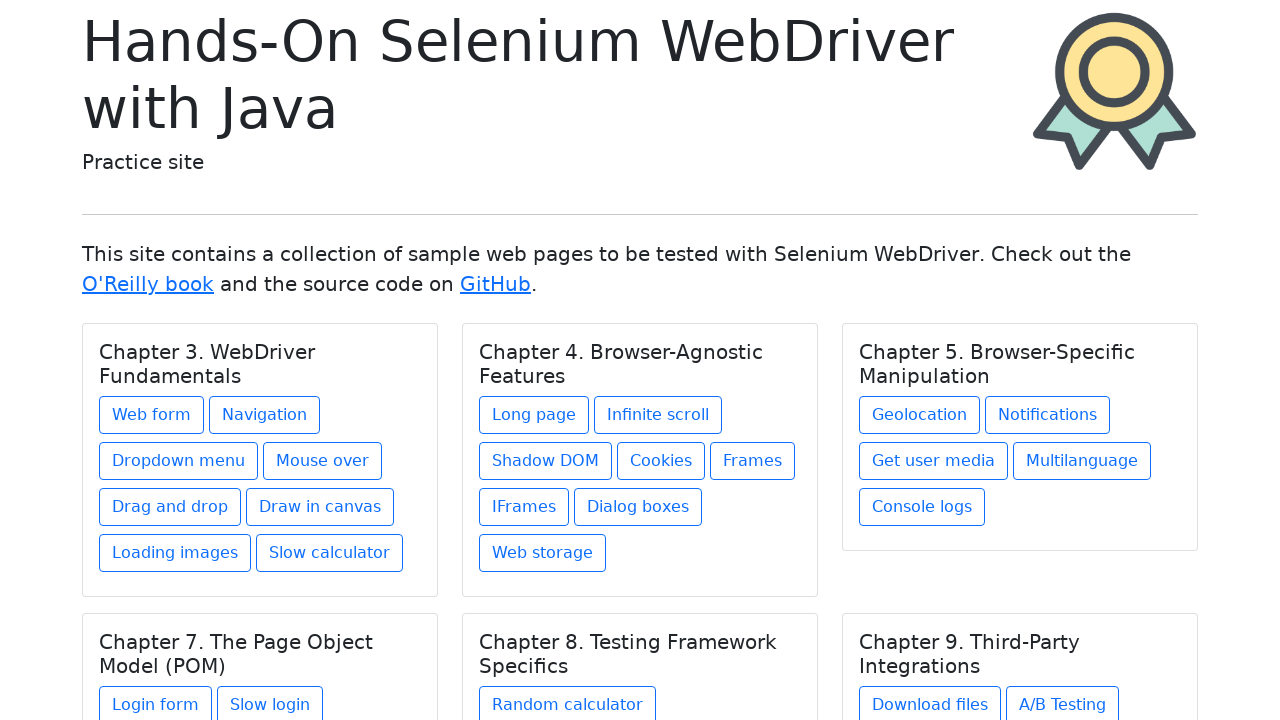

Verified image src was successfully changed to img/award.png
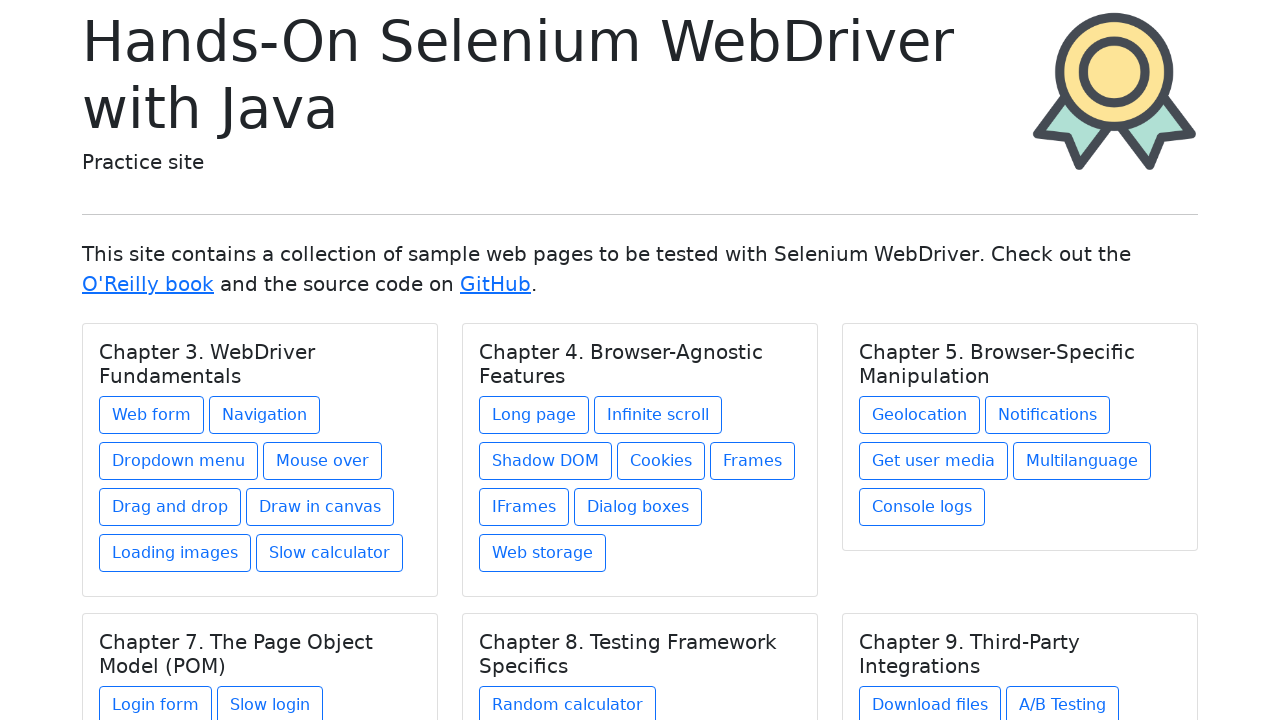

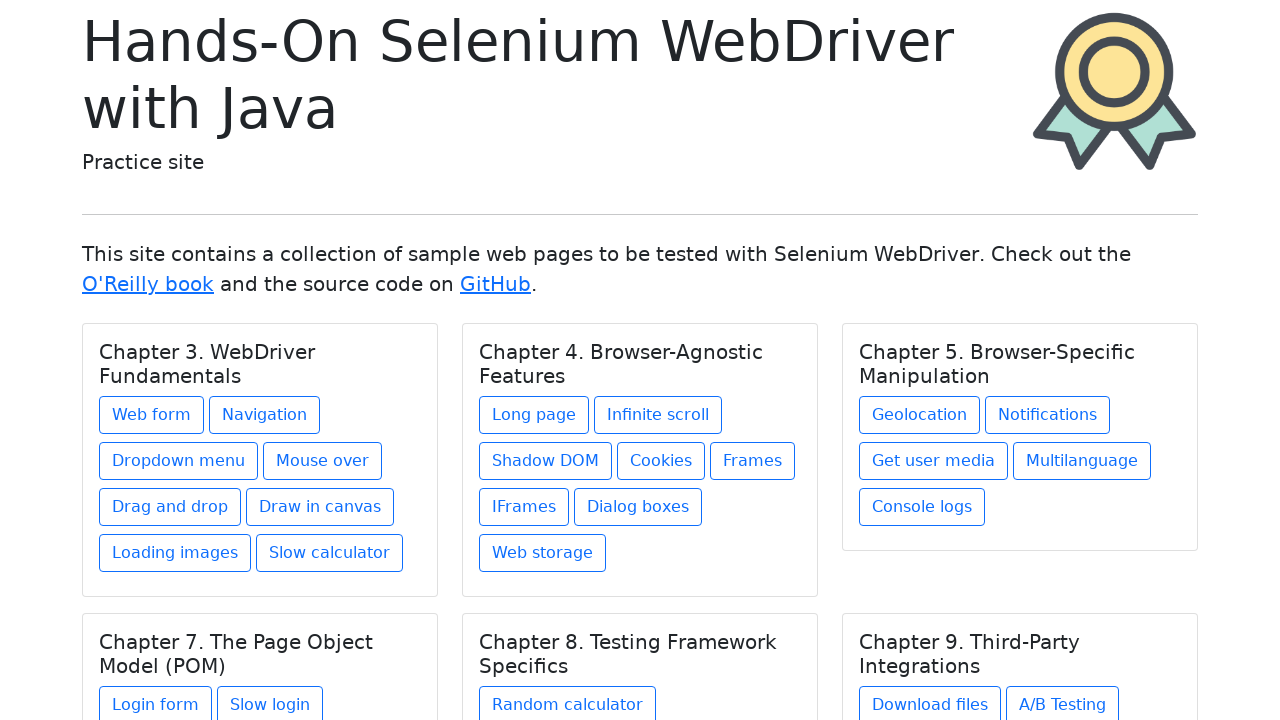